Tests form submission with various data types, leaving zip code empty to verify validation error highlighting

Starting URL: https://bonigarcia.dev/selenium-webdriver-java/data-types.html

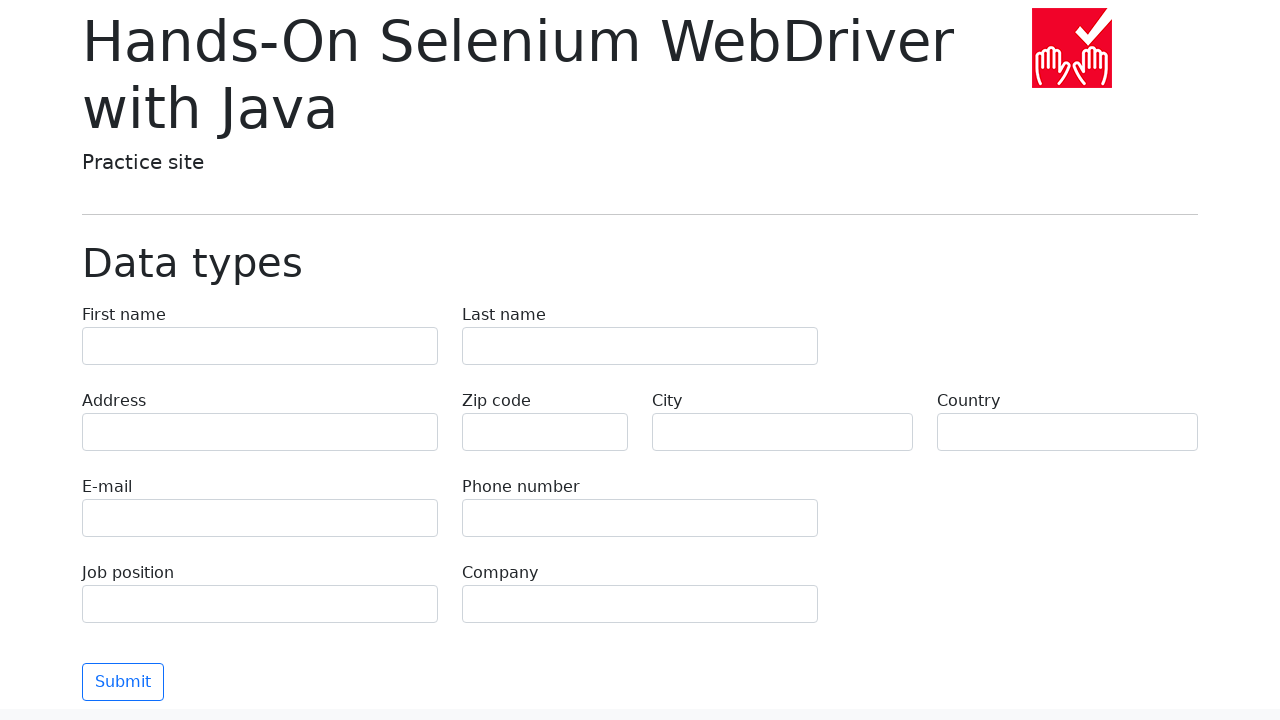

Filled first name field with 'Иван' on input[name='first-name']
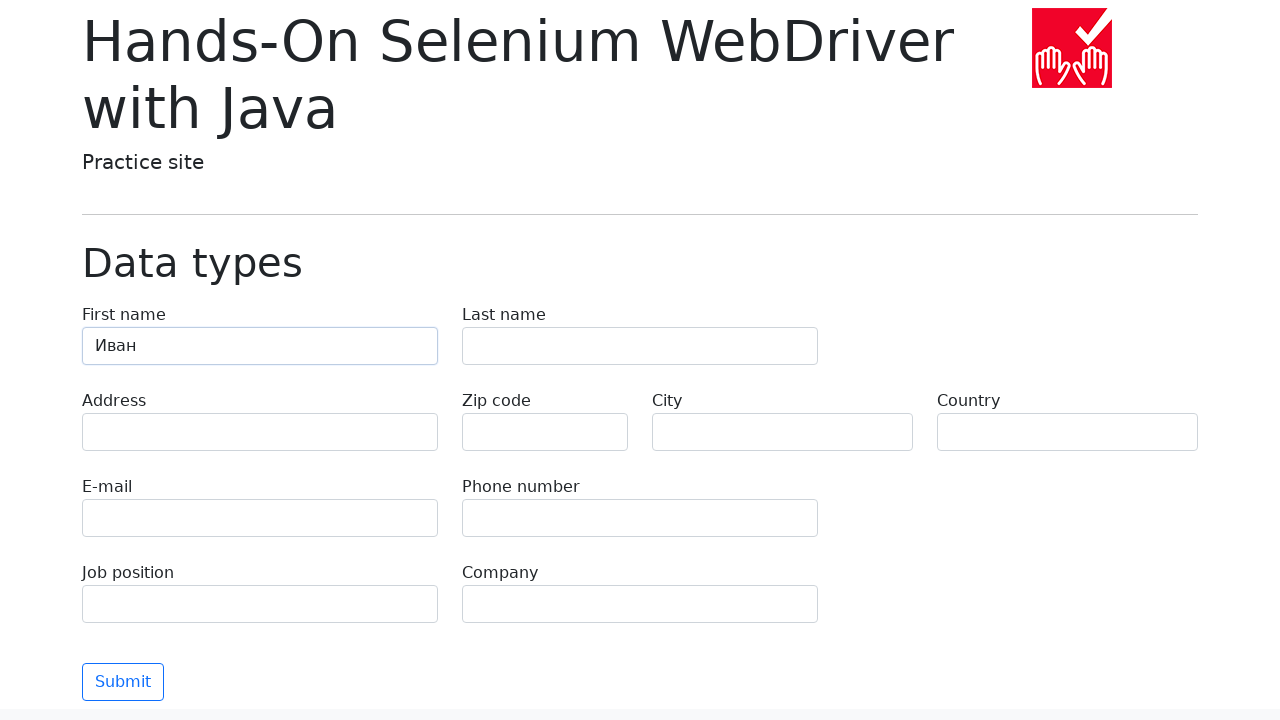

Filled last name field with 'Петров' on input[name='last-name']
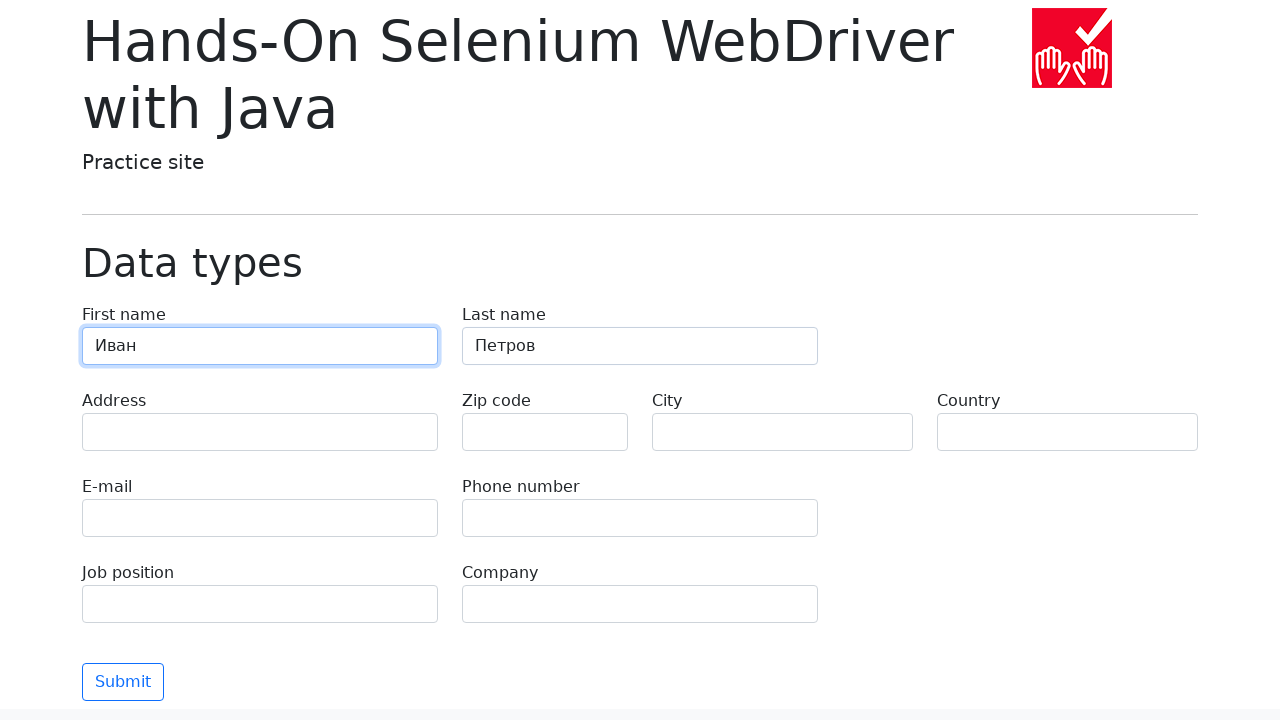

Filled address field with 'Ленина, 55-3' on input[name='address']
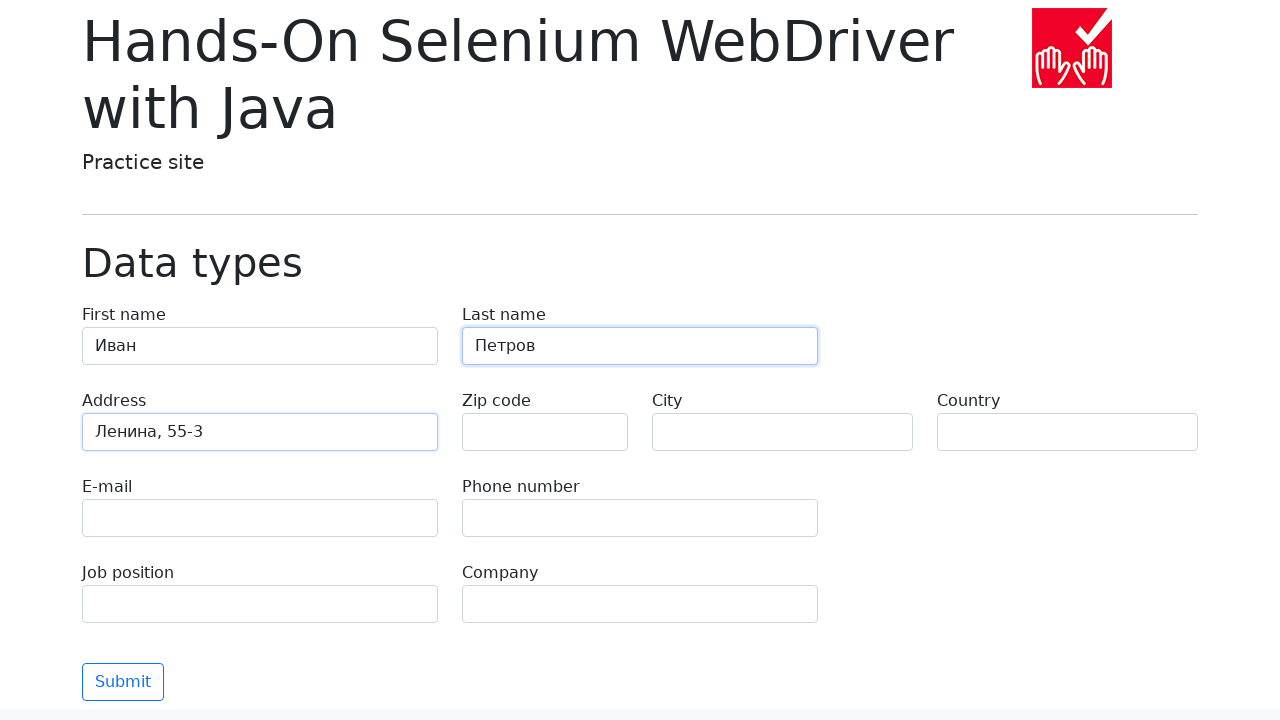

Filled email field with 'test@skypro.com' on input[name='e-mail']
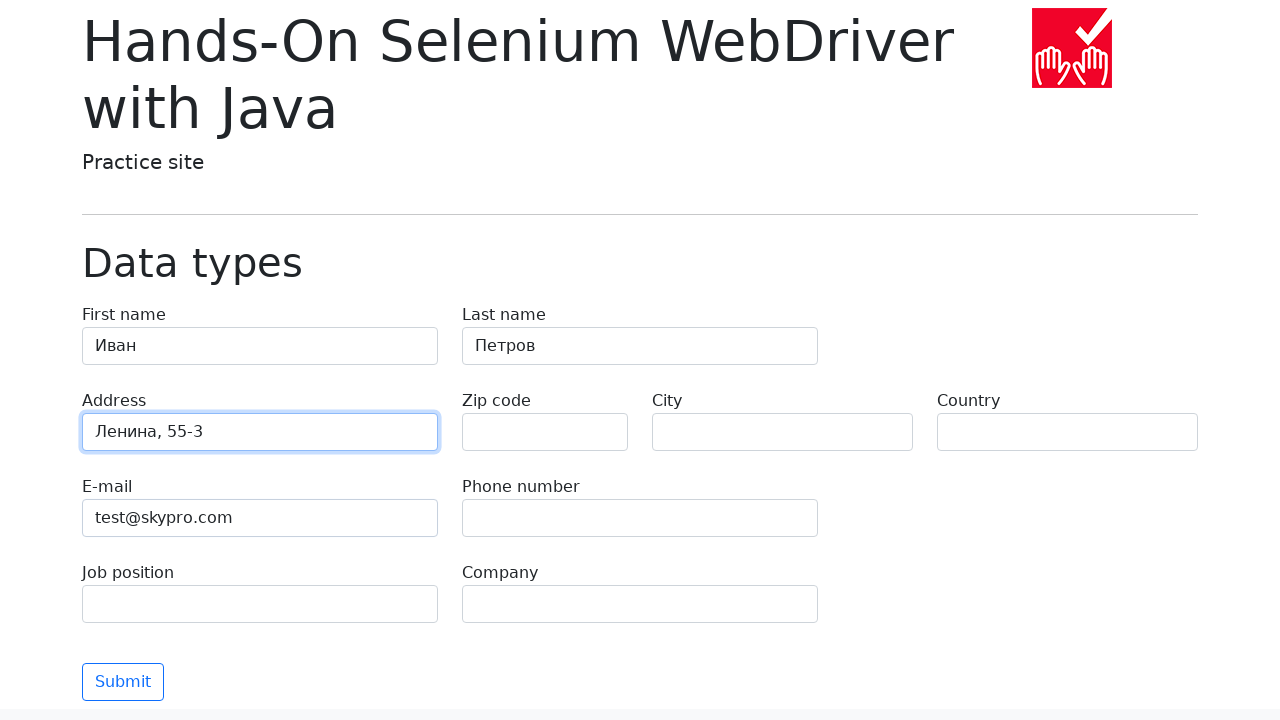

Filled phone field with '+7985899998787' on input[name='phone']
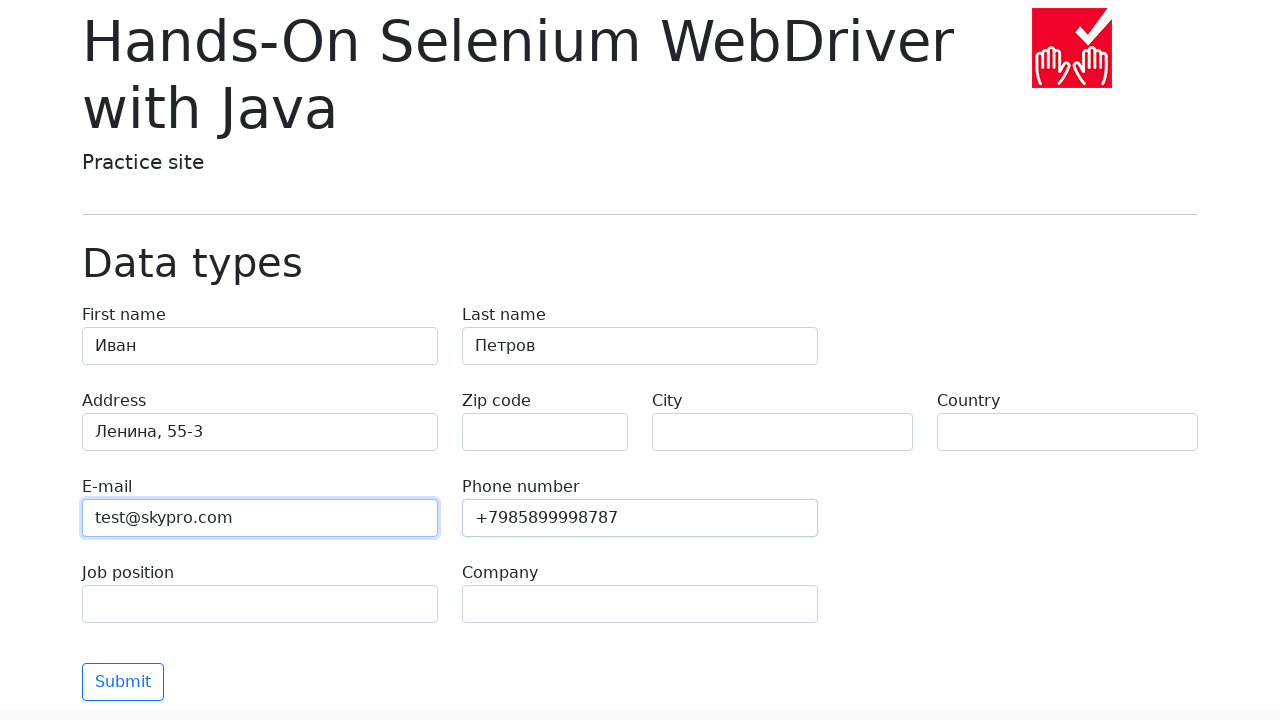

Left zip-code field empty intentionally on input[name='zip-code']
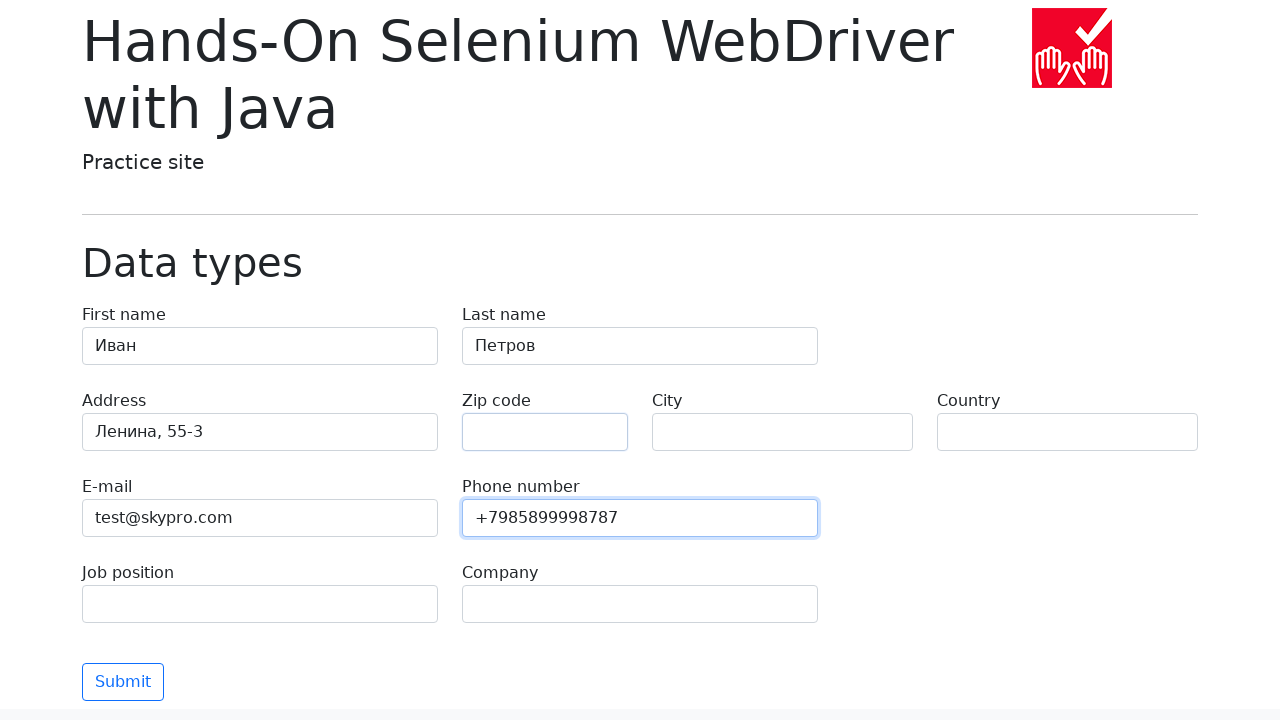

Filled city field with 'Москва' on input[name='city']
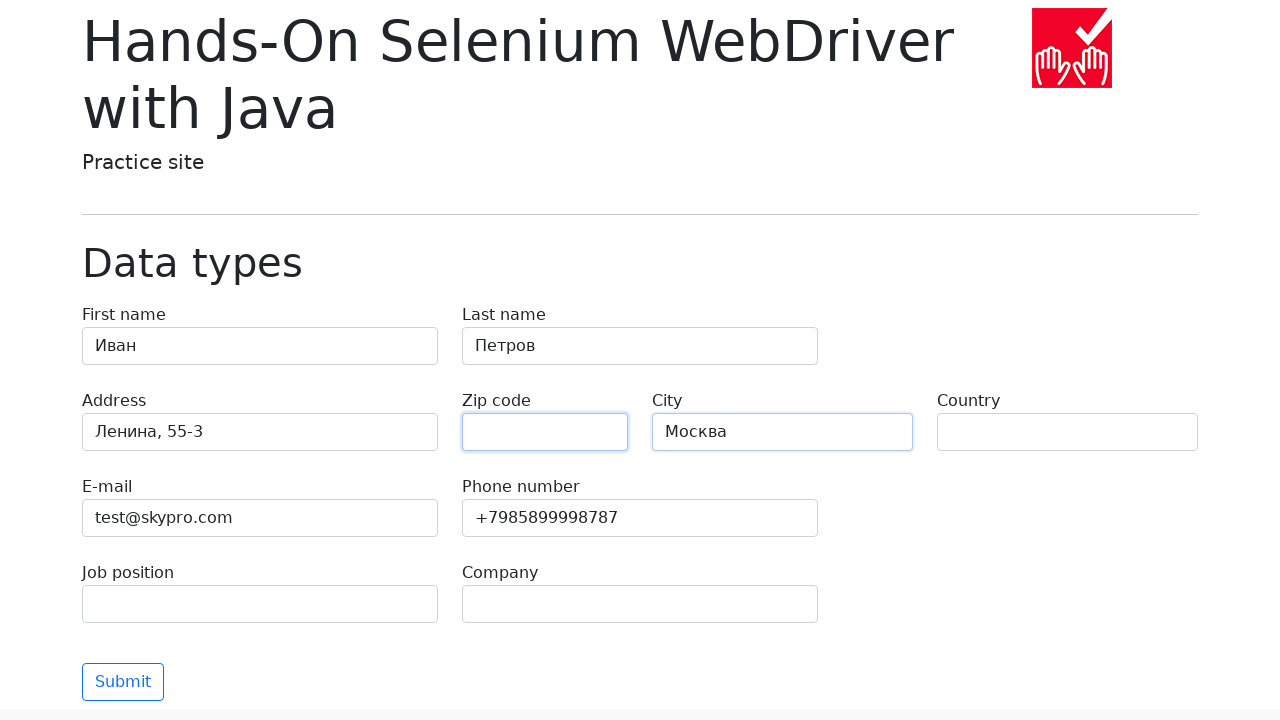

Filled country field with 'Россия' on input[name='country']
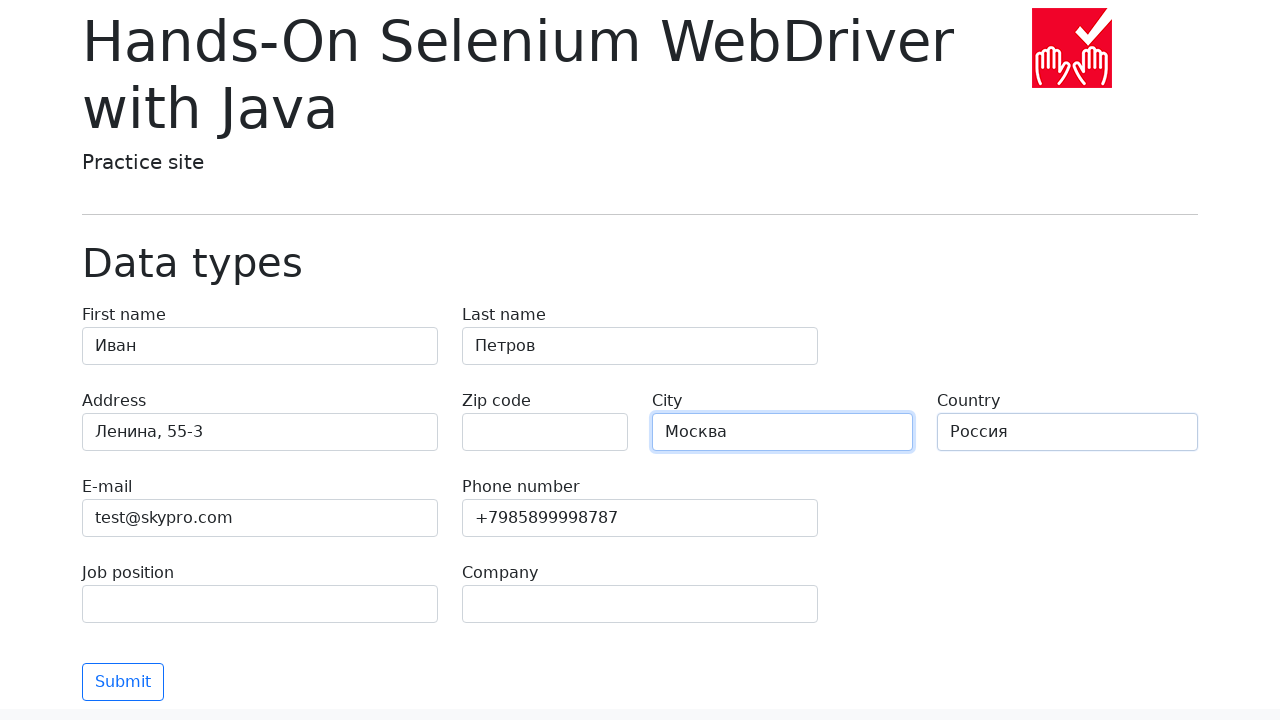

Filled job position field with 'QA' on input[name='job-position']
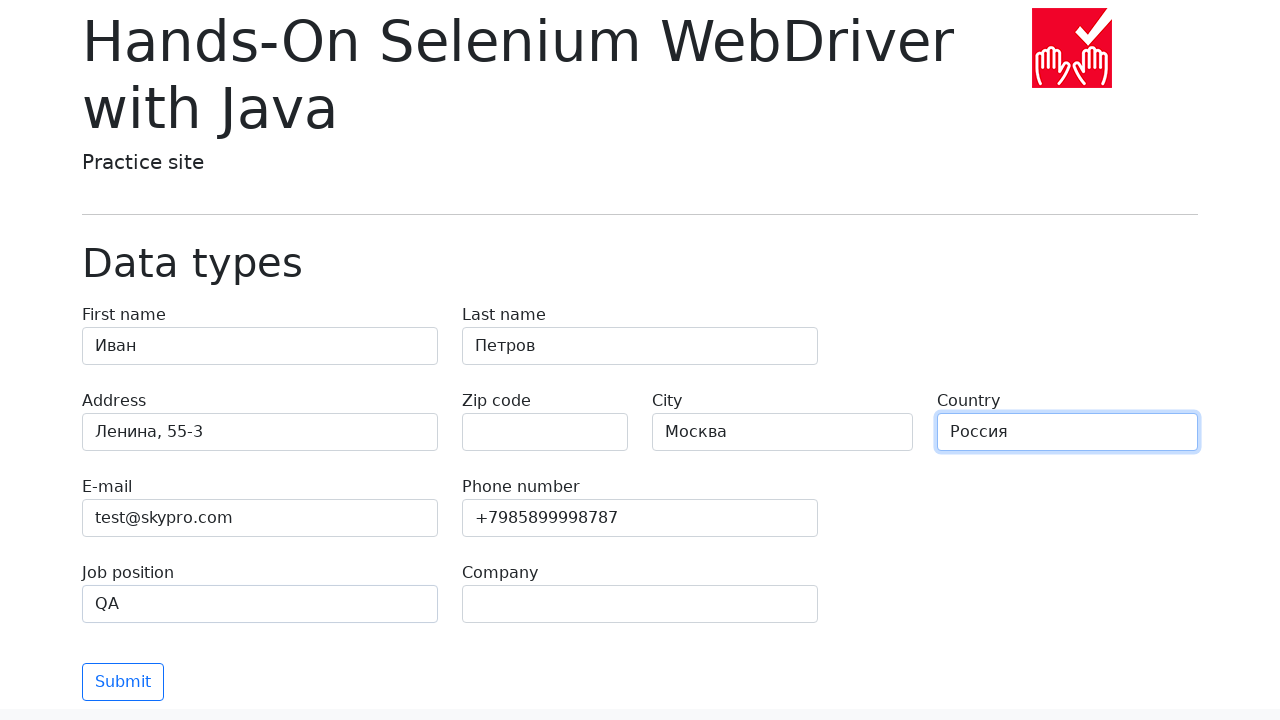

Filled company field with 'SkyPro' on input[name='company']
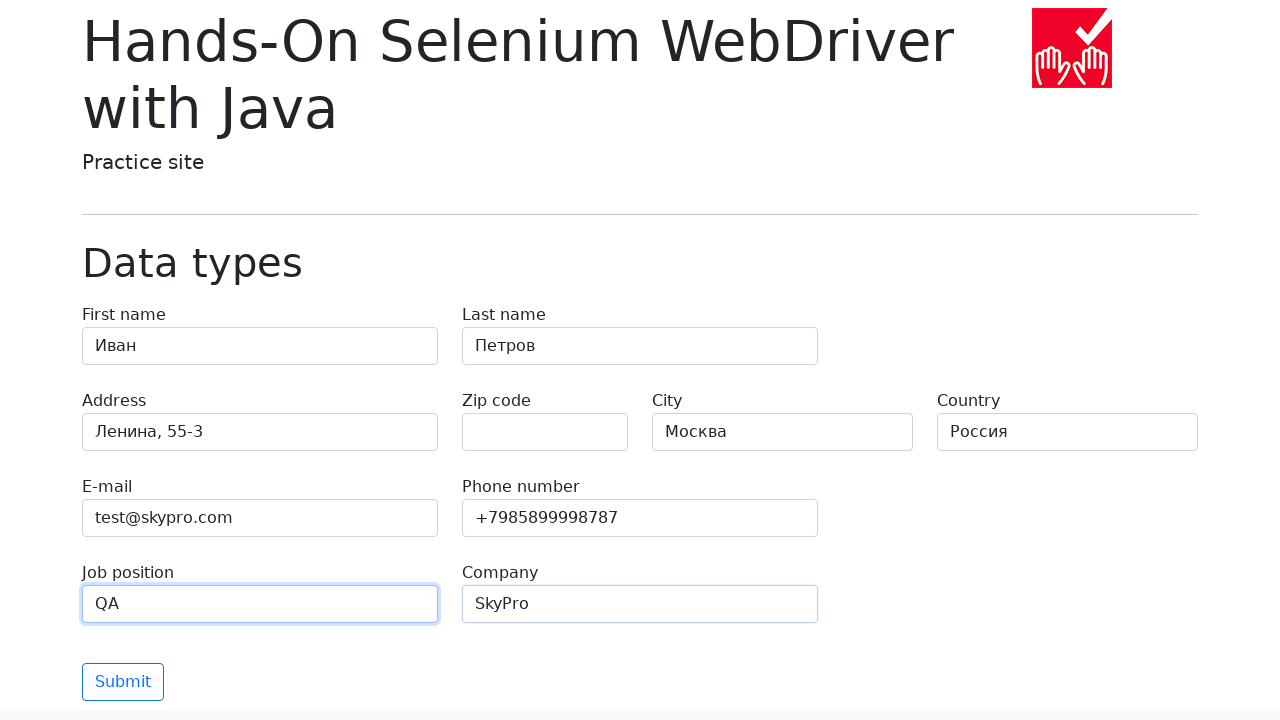

Clicked submit button to submit the form at (123, 682) on button[type='submit']
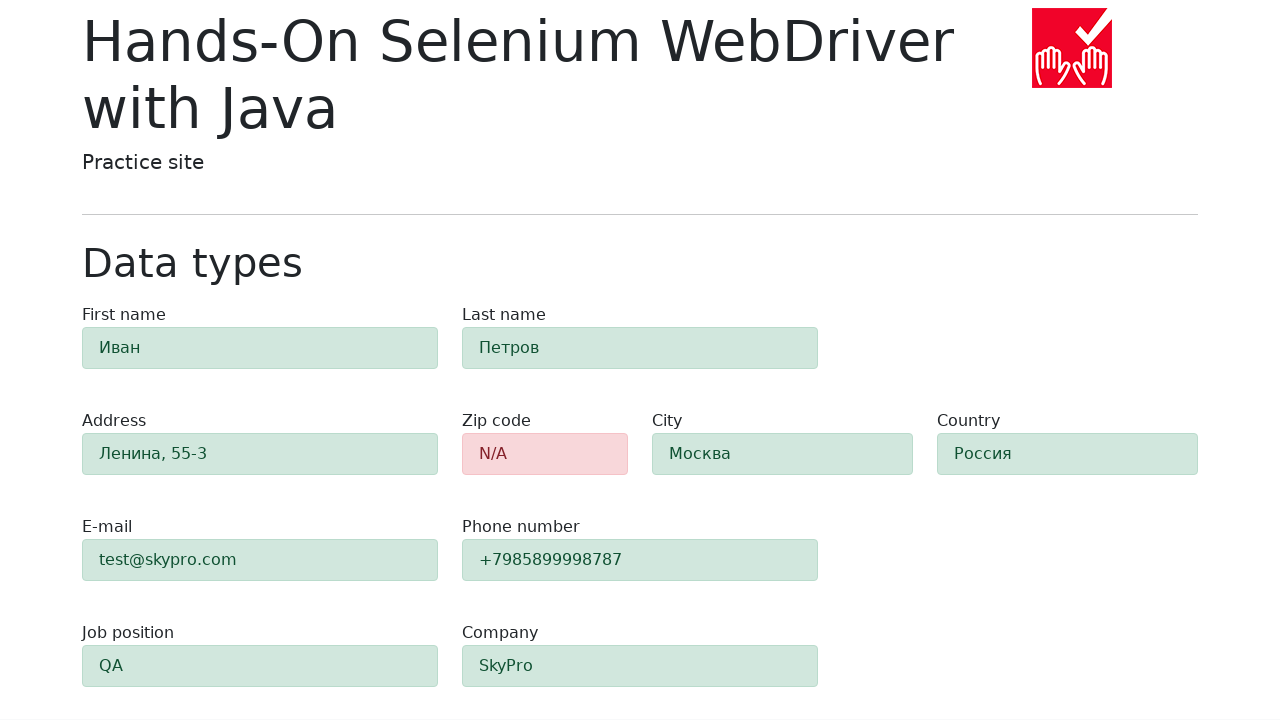

Waited for validation result to appear on zip-code field
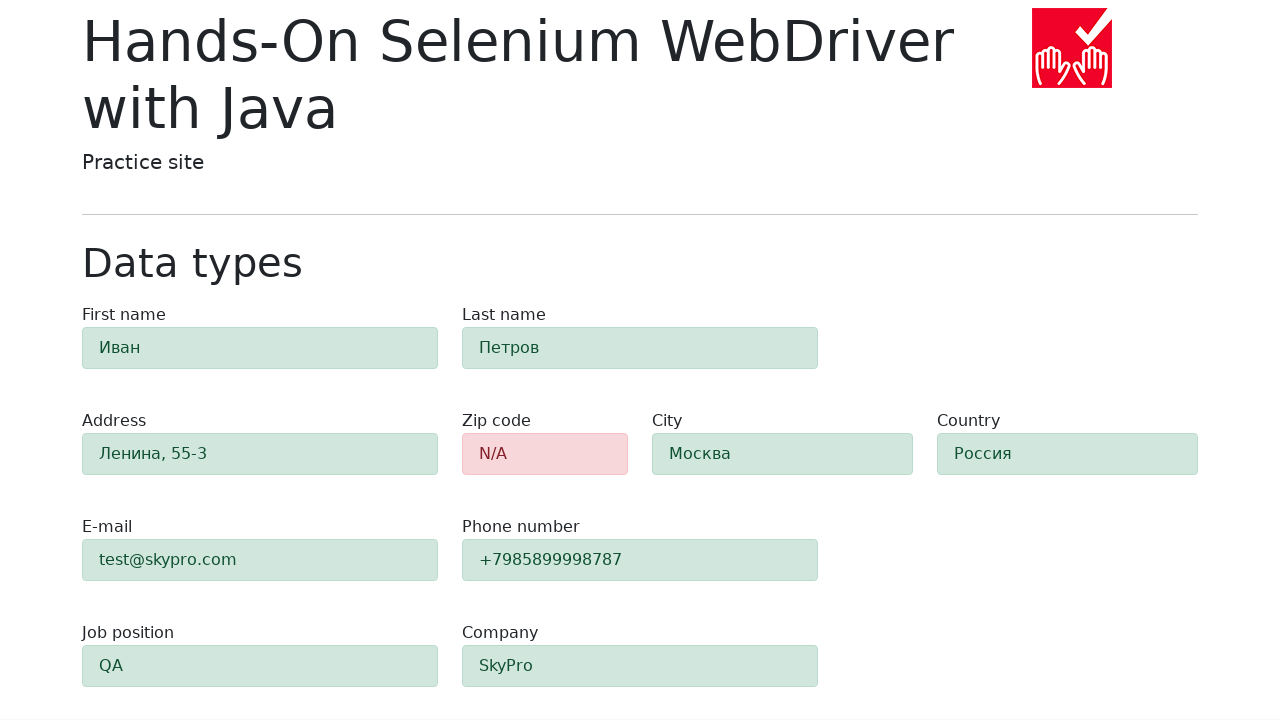

Retrieved class attribute from zip-code field
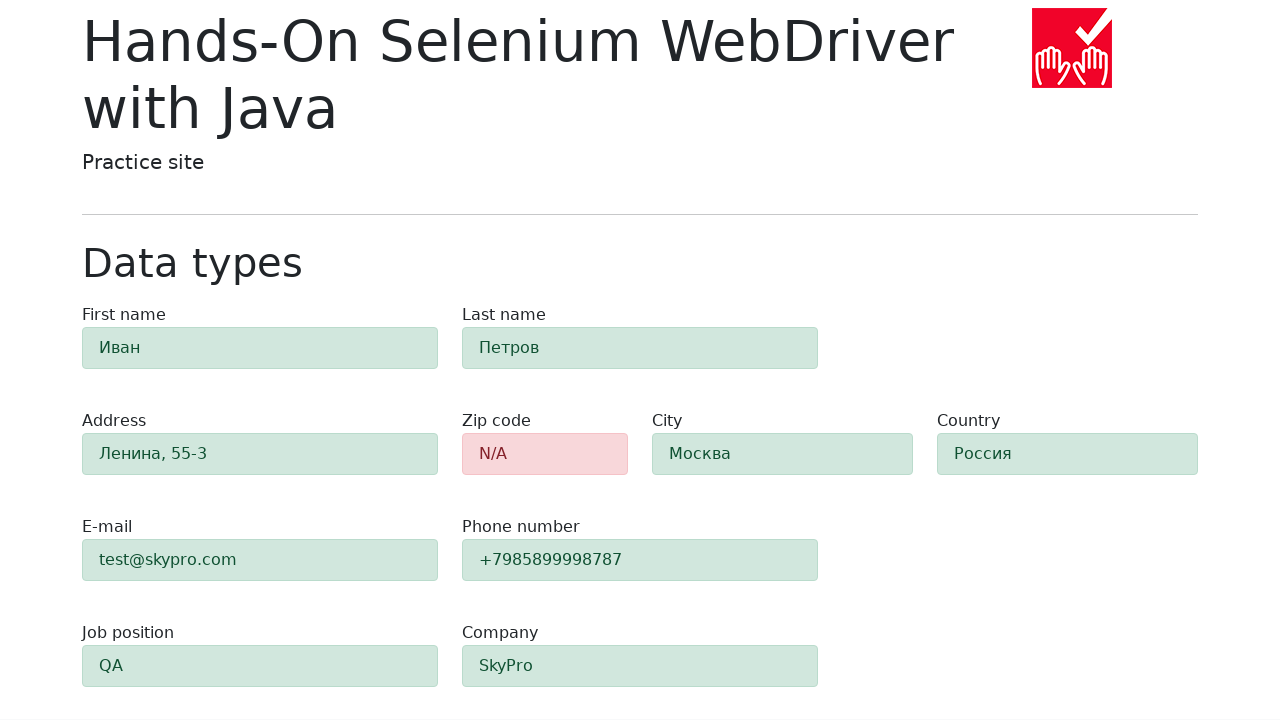

Verified that zip-code field has alert-danger class for validation error highlighting
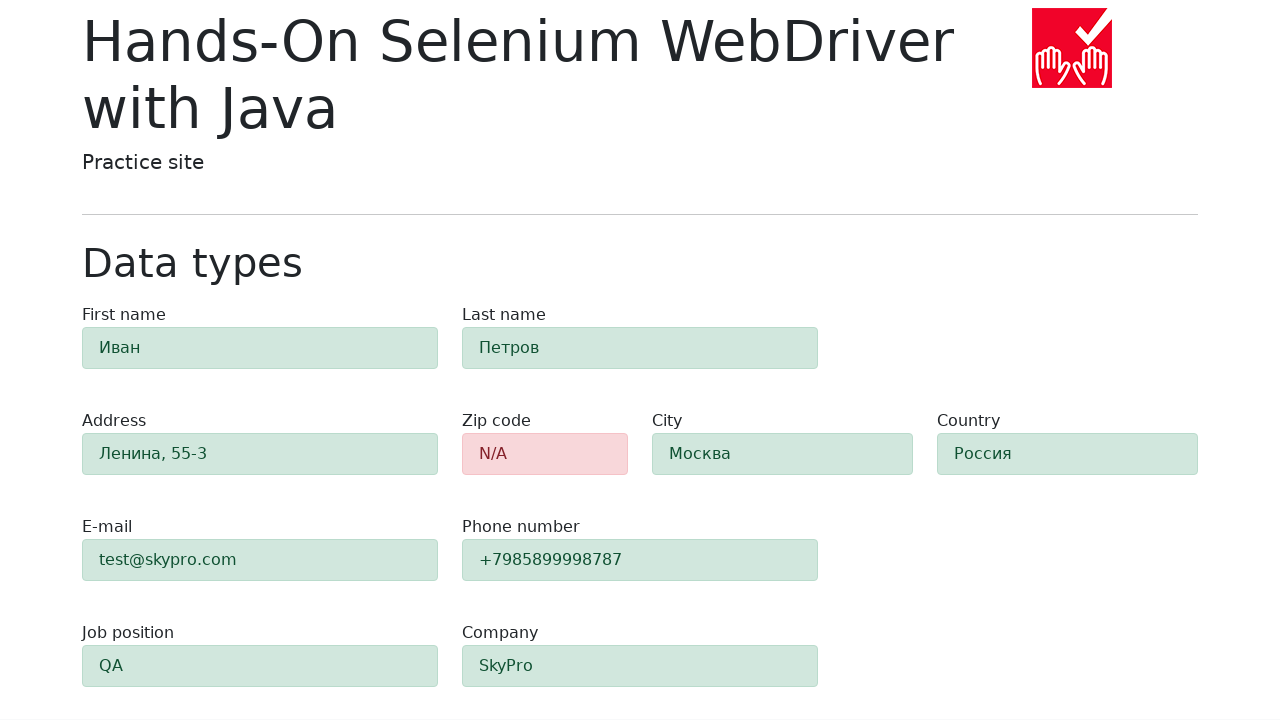

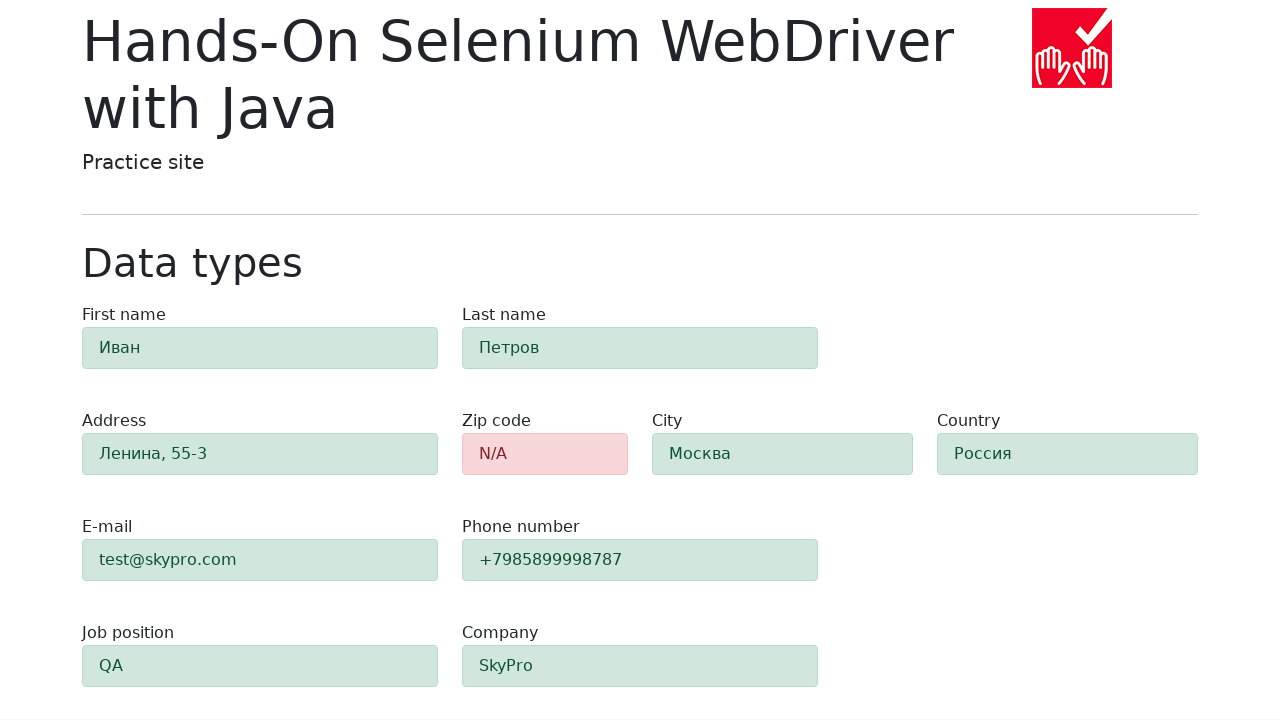